Tests navigation by clicking a link with calculated text, then fills out a form with personal information (first name, last name, city, country) and submits it.

Starting URL: http://suninjuly.github.io/find_link_text

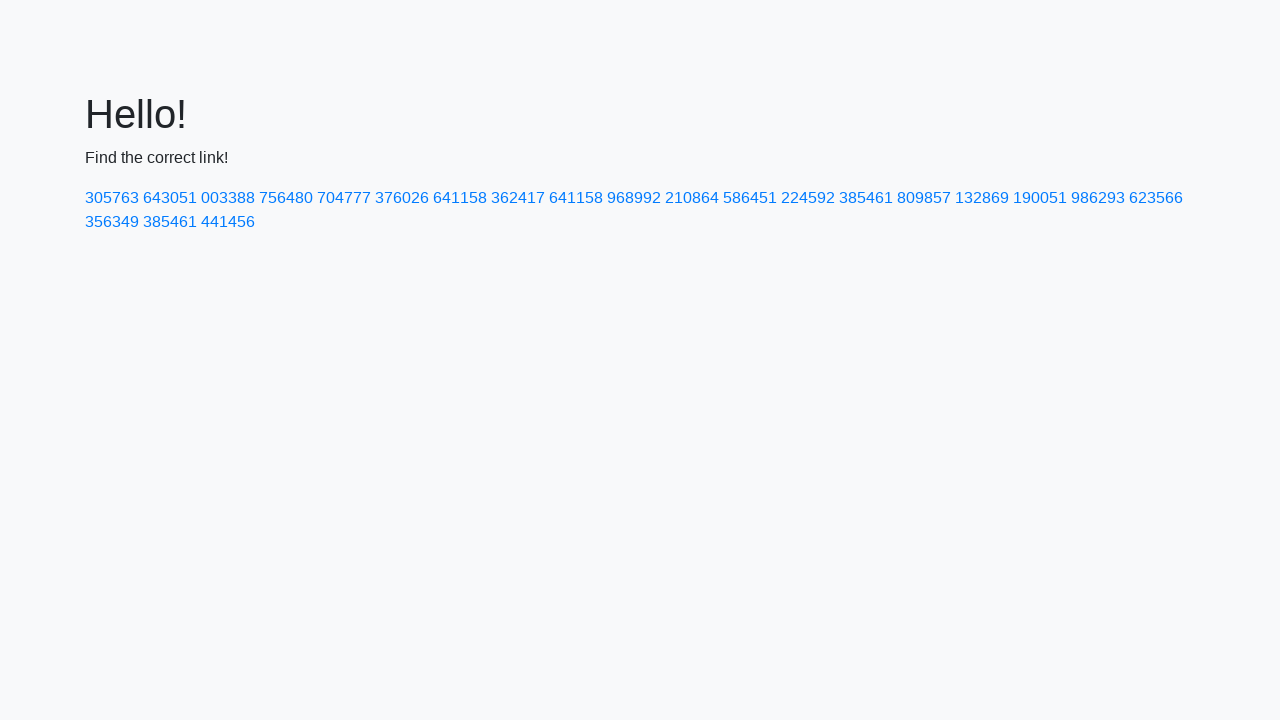

Clicked link with calculated text '224592' at (808, 198) on text=224592
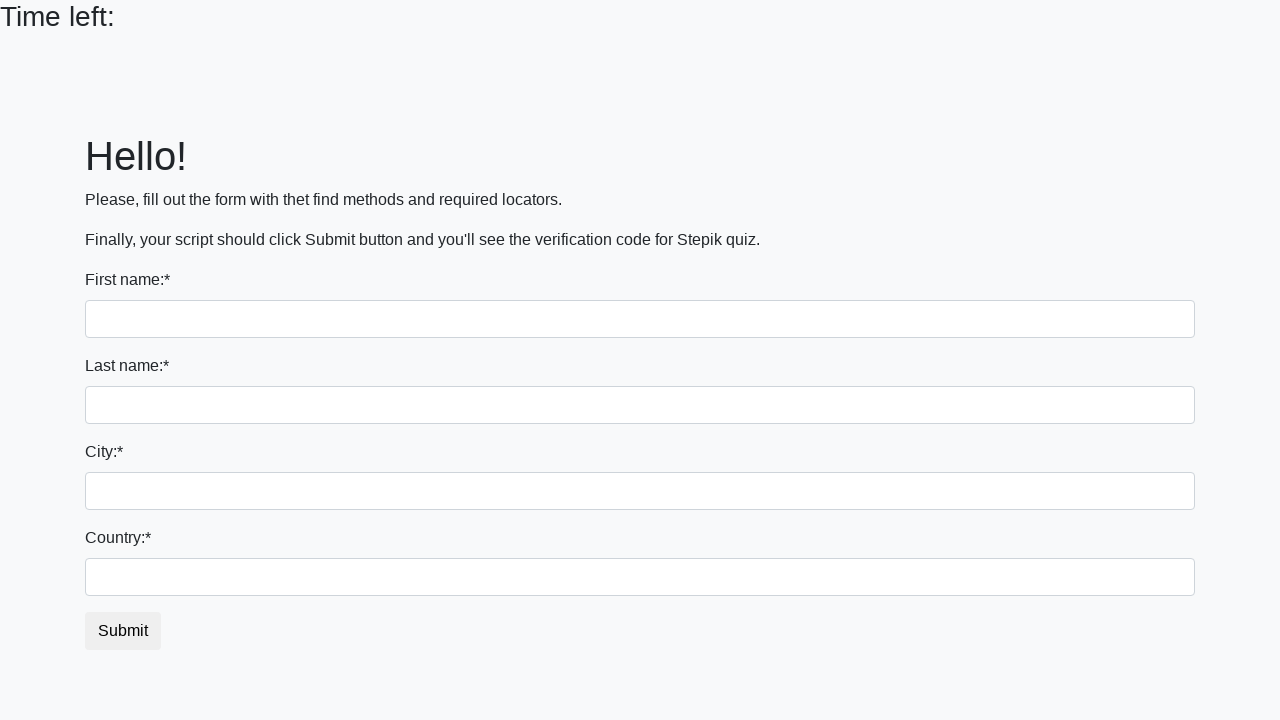

Form page loaded with input fields visible
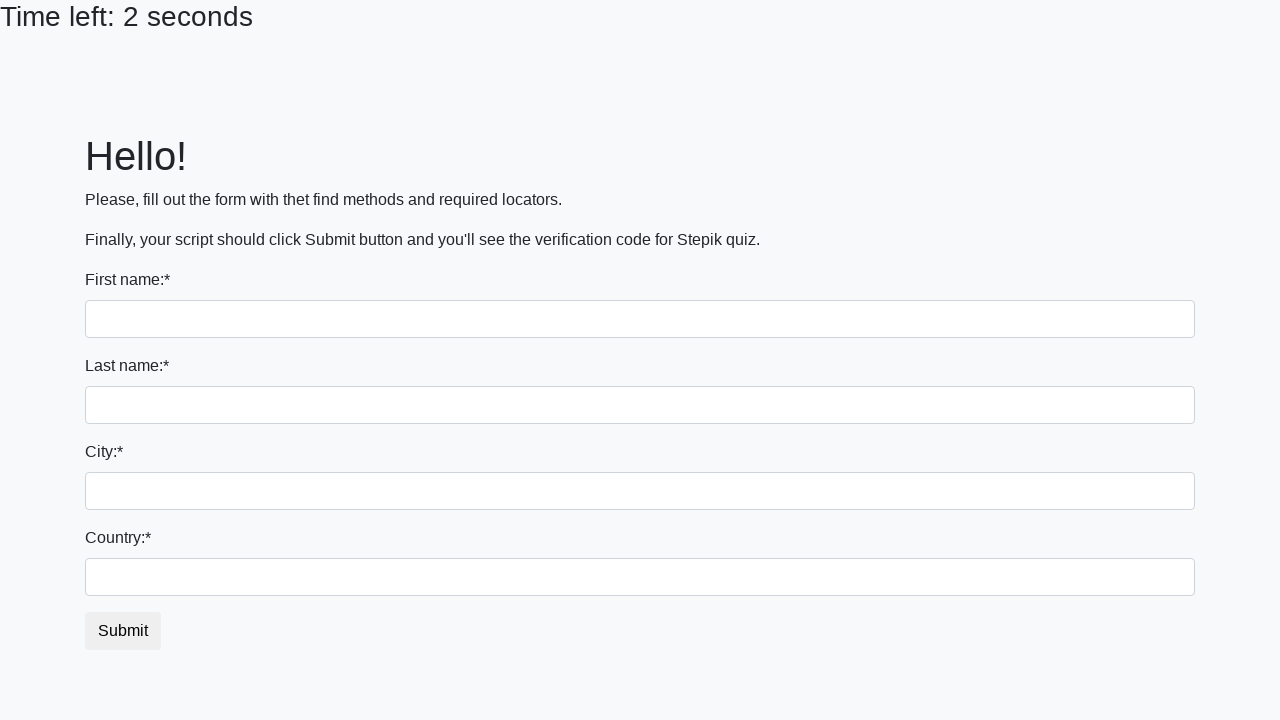

Filled first name field with 'Ivan' on input >> nth=0
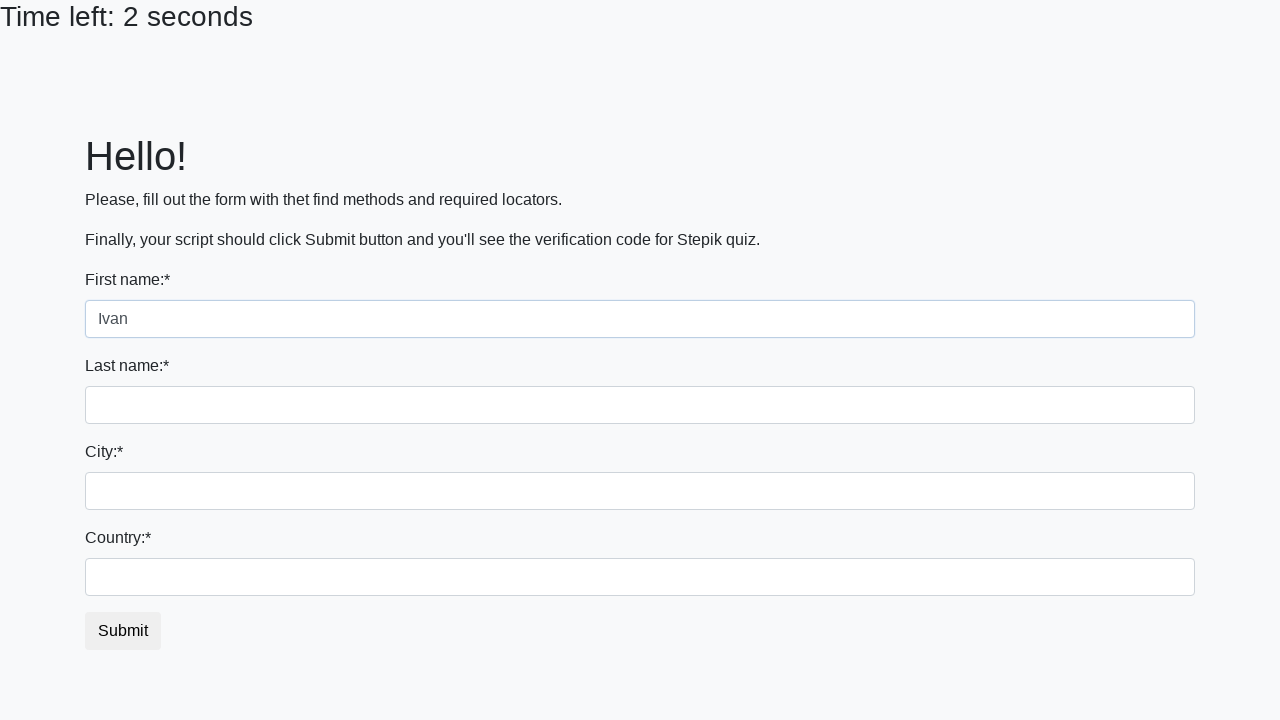

Filled last name field with 'Petrov' on input[name='last_name']
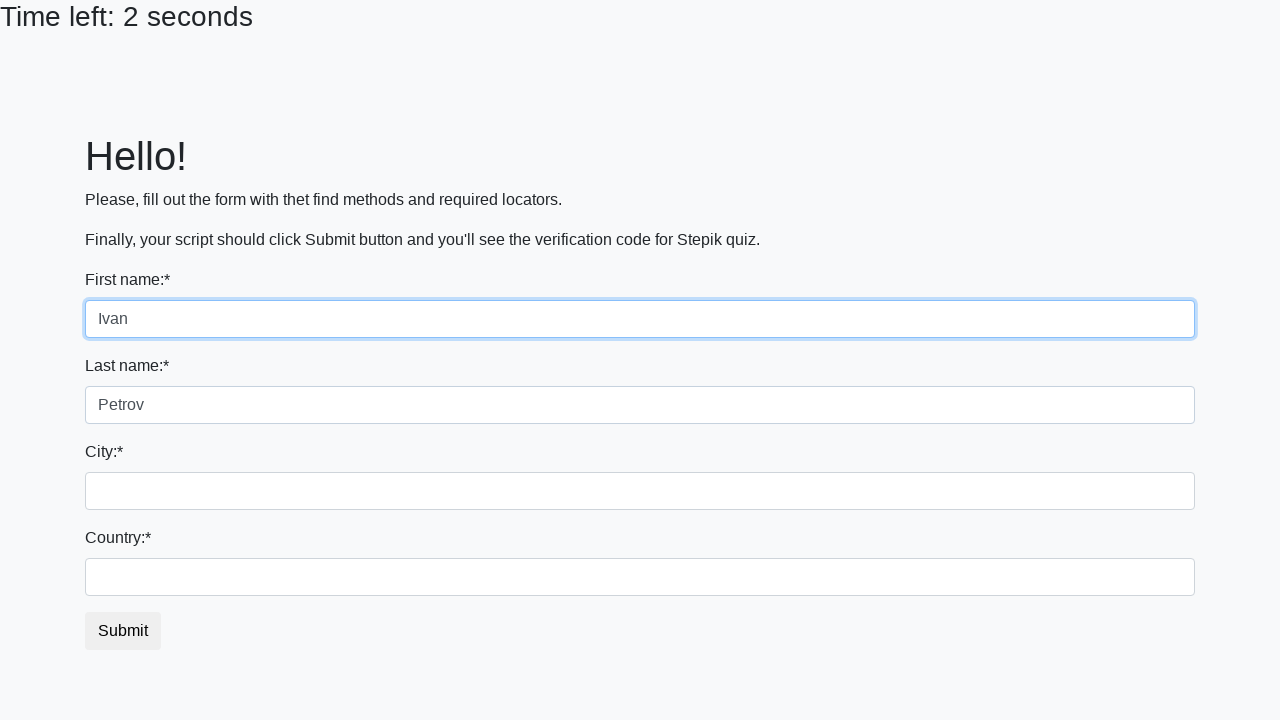

Filled city field with 'Smolensk' on .city
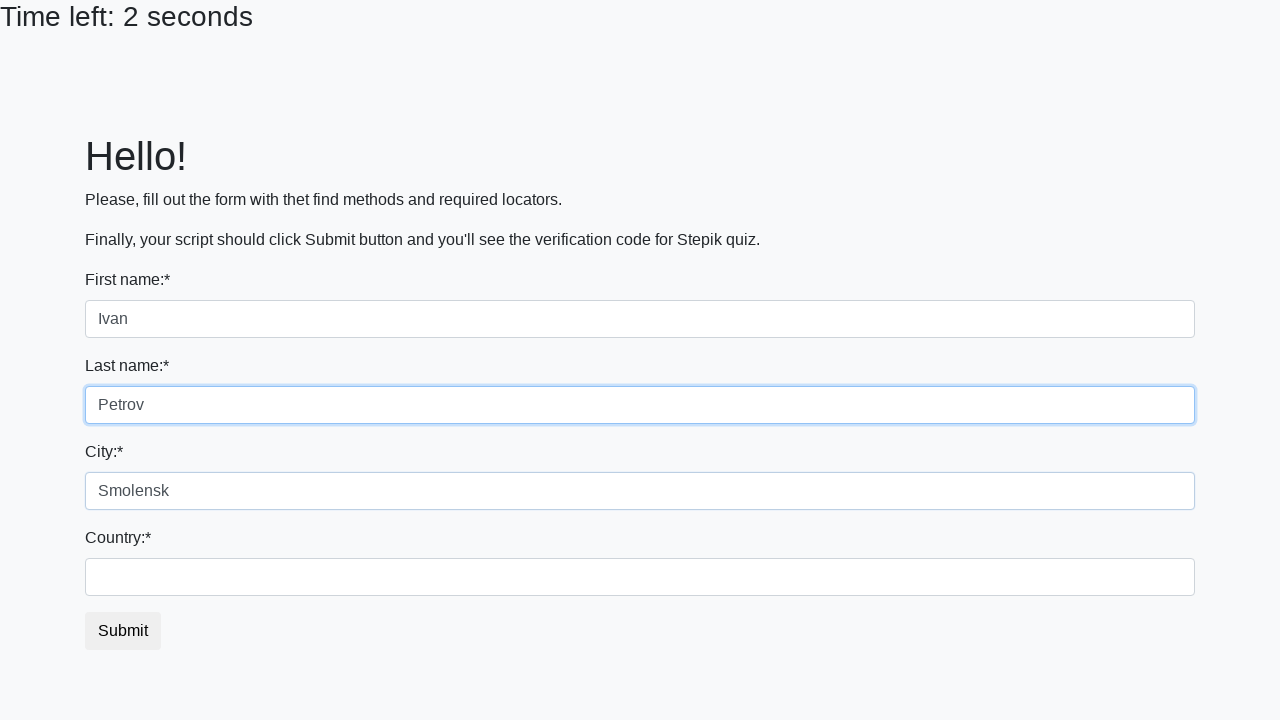

Filled country field with 'Russia' on #country
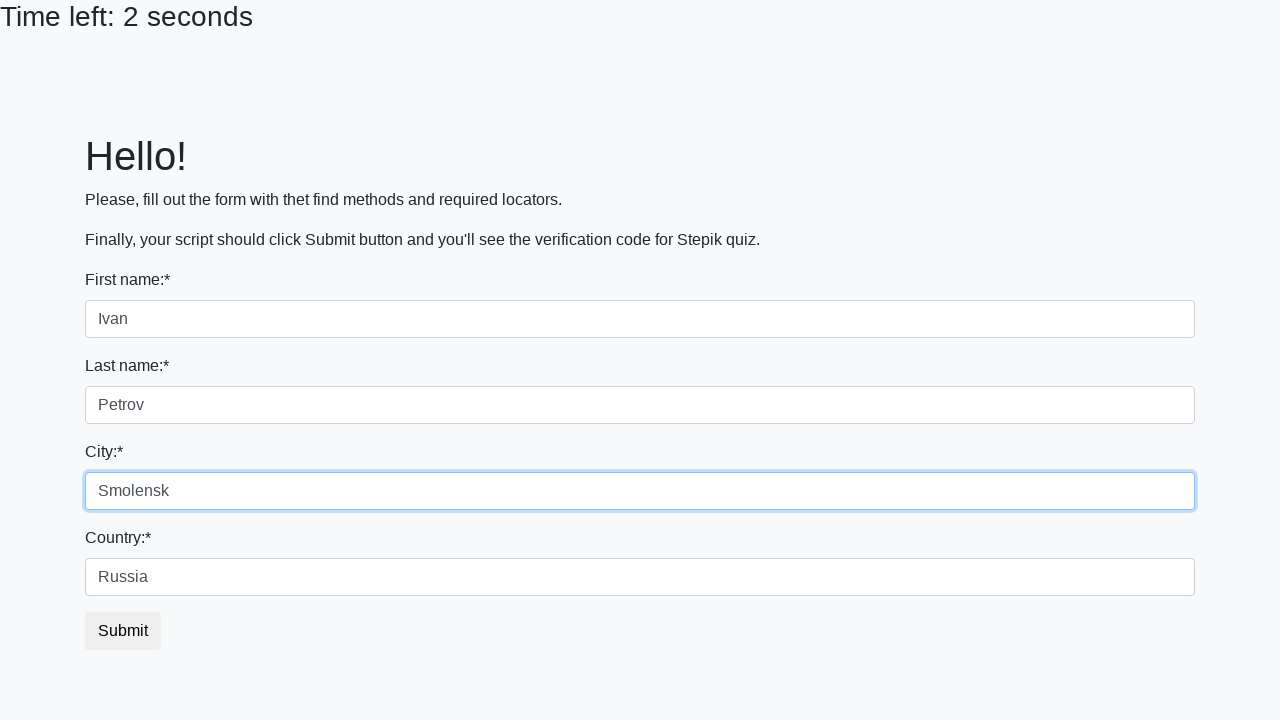

Clicked submit button to submit the form at (123, 631) on button.btn
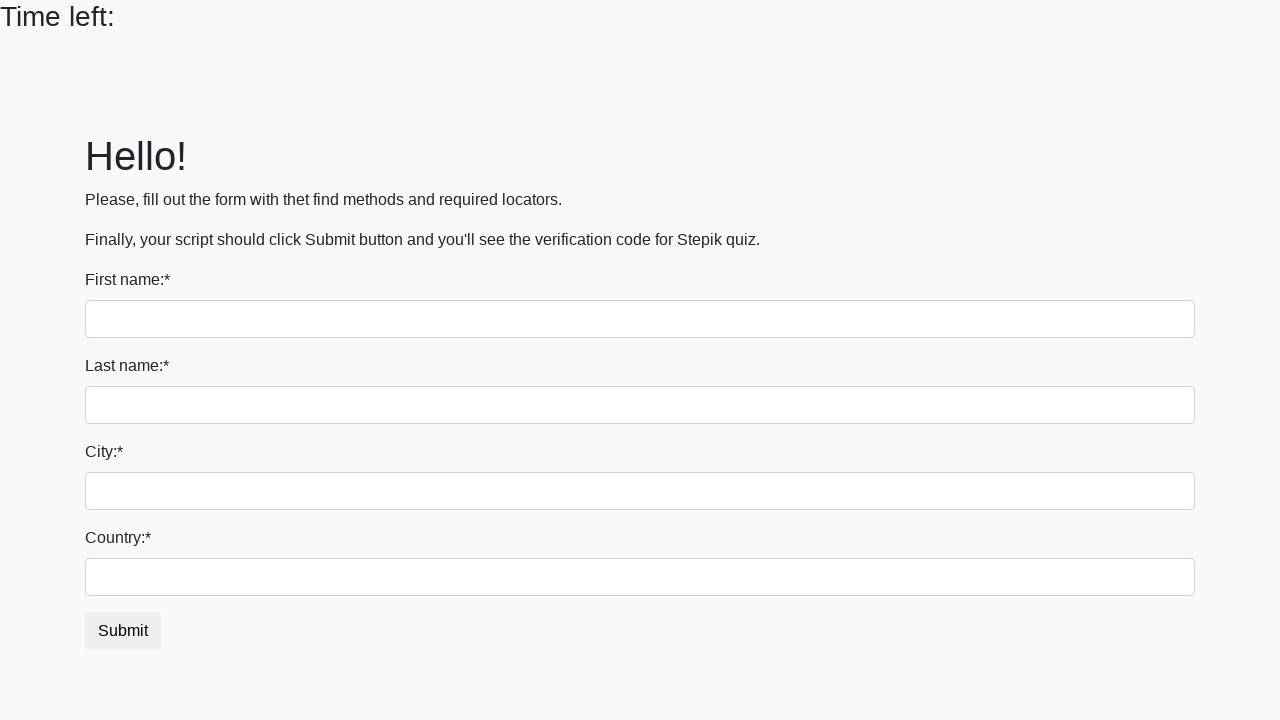

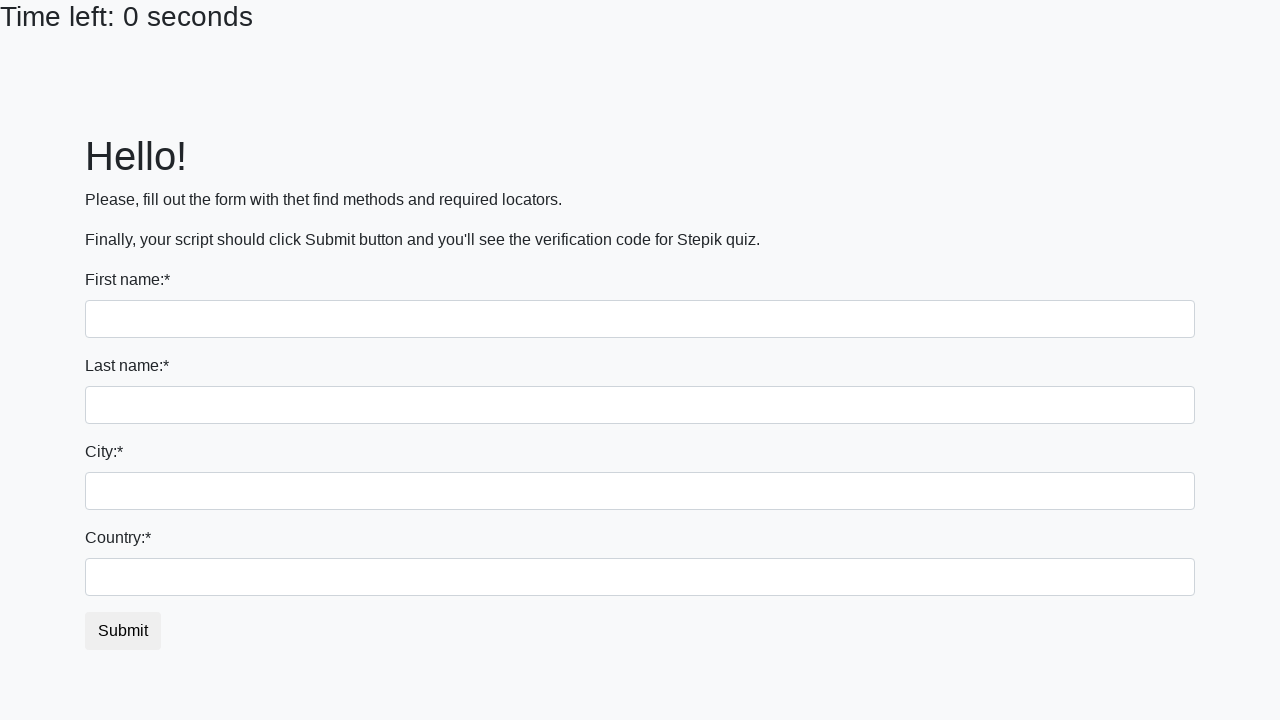